Tests Spec Reporter by clicking on Selenium143 element using ID selector

Starting URL: http://omayo.blogspot.com

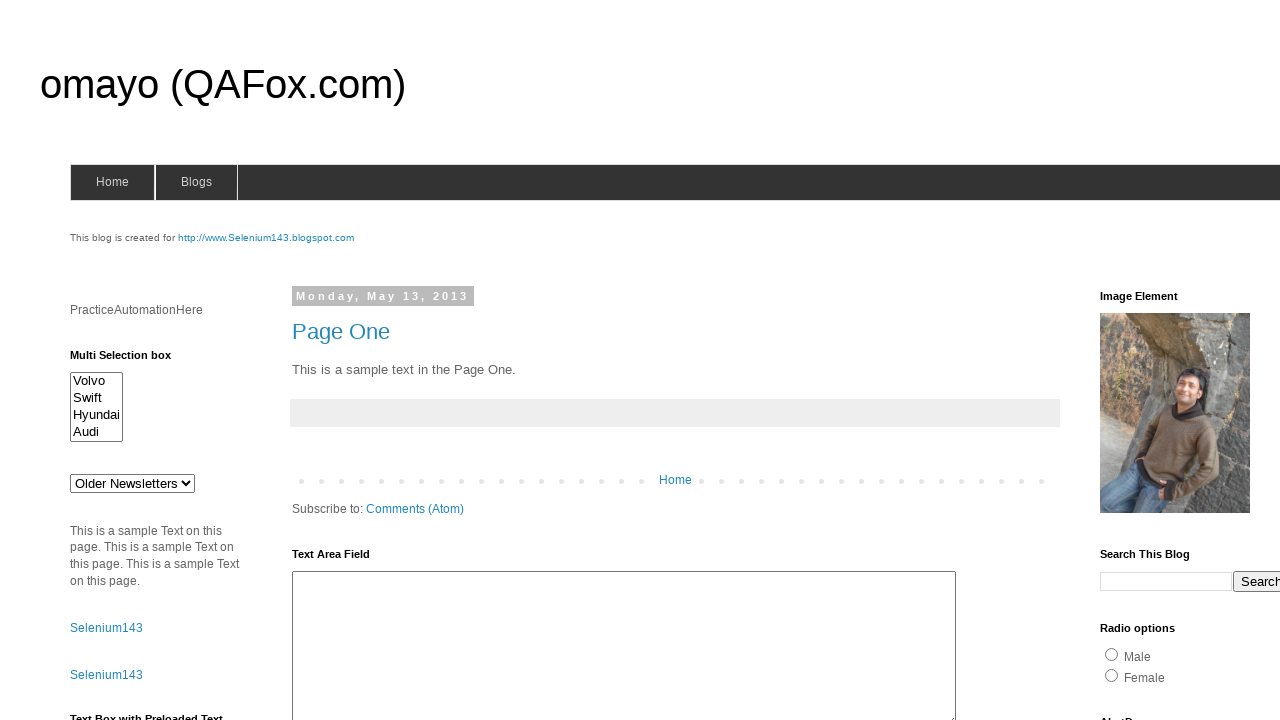

Navigated to http://omayo.blogspot.com
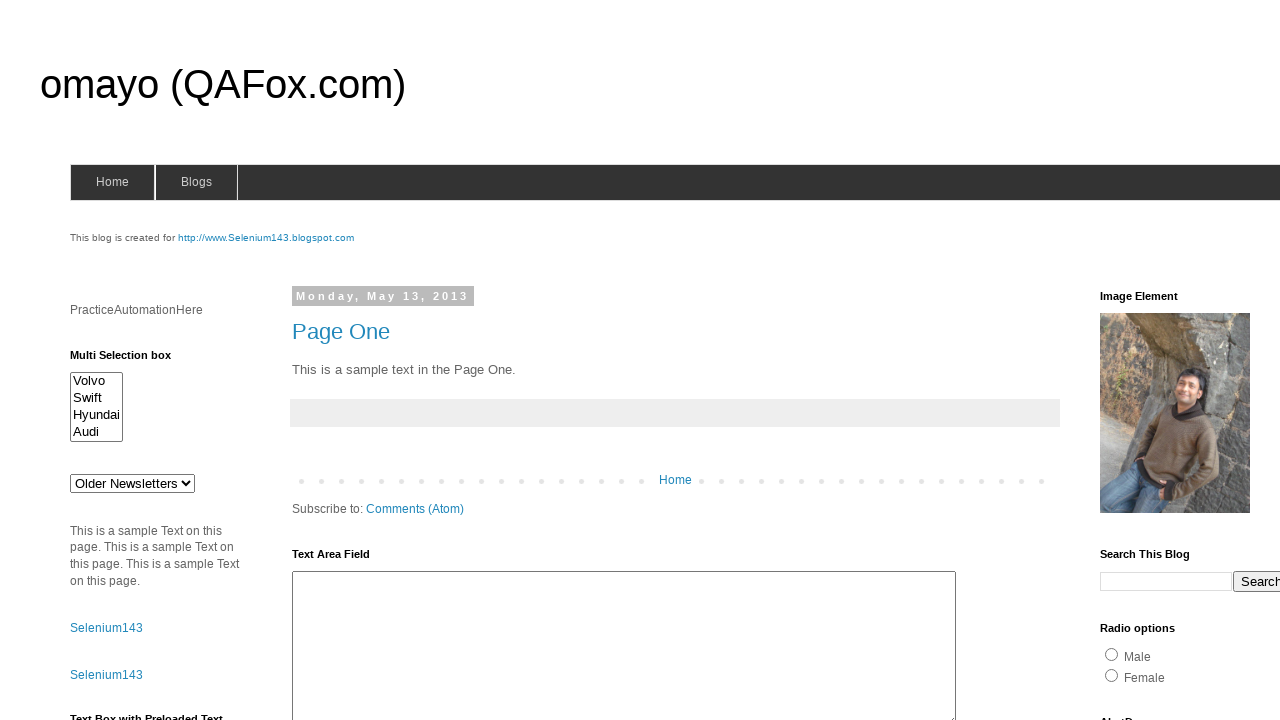

Clicked on Selenium143 element using ID selector at (266, 238) on #selenium143
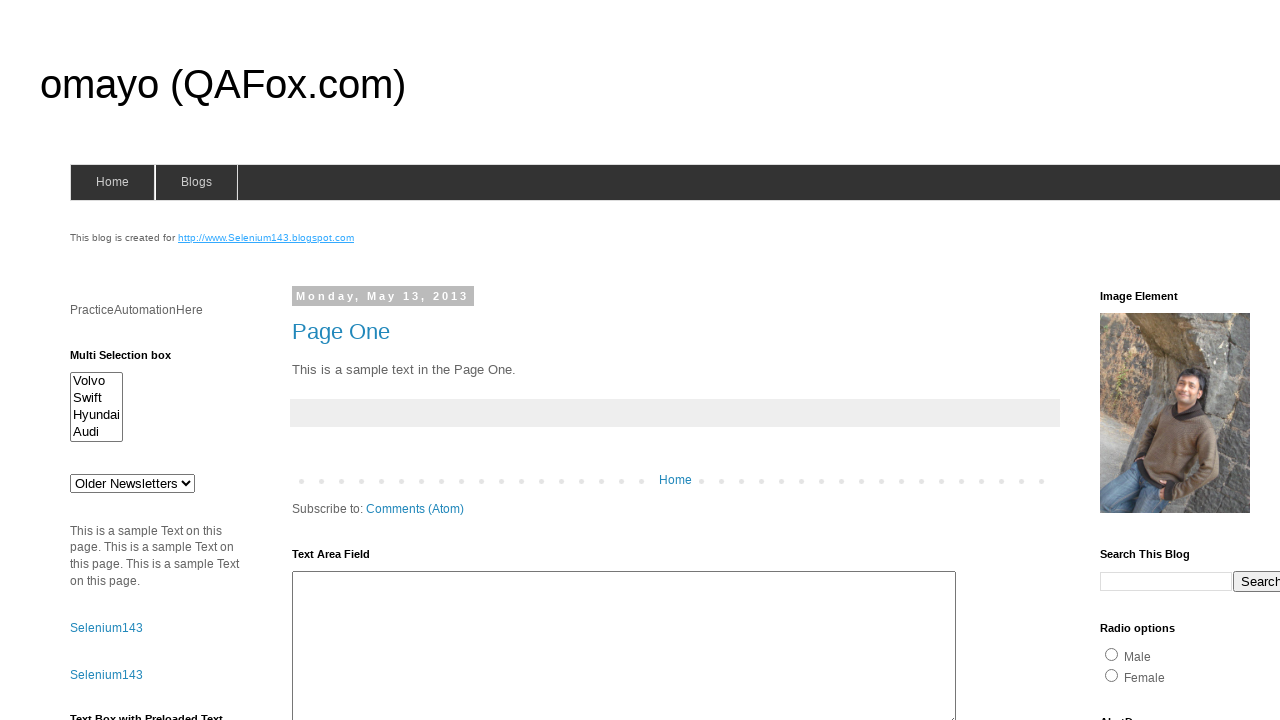

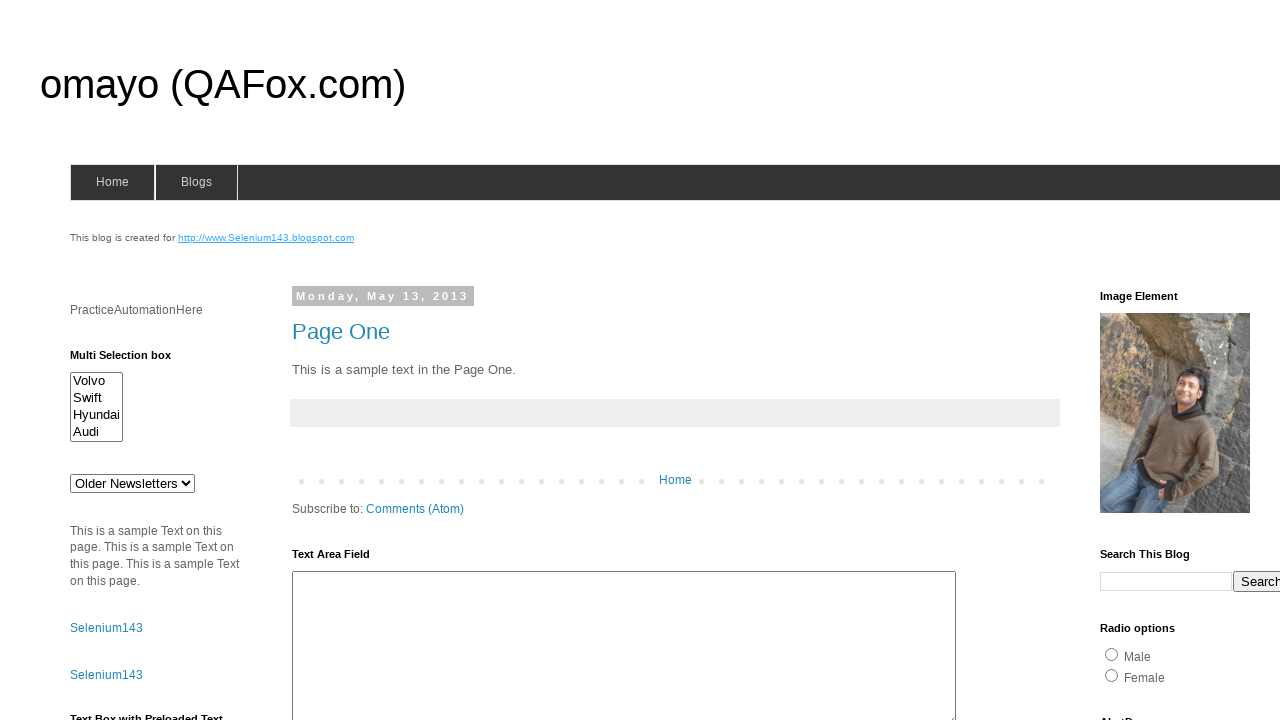